Tests mouse movement by offset from a specific element, moving the cursor 8 pixels to the right from the mouse-tracker element and verifying the relative position.

Starting URL: https://www.selenium.dev/selenium/web/mouse_interaction.html

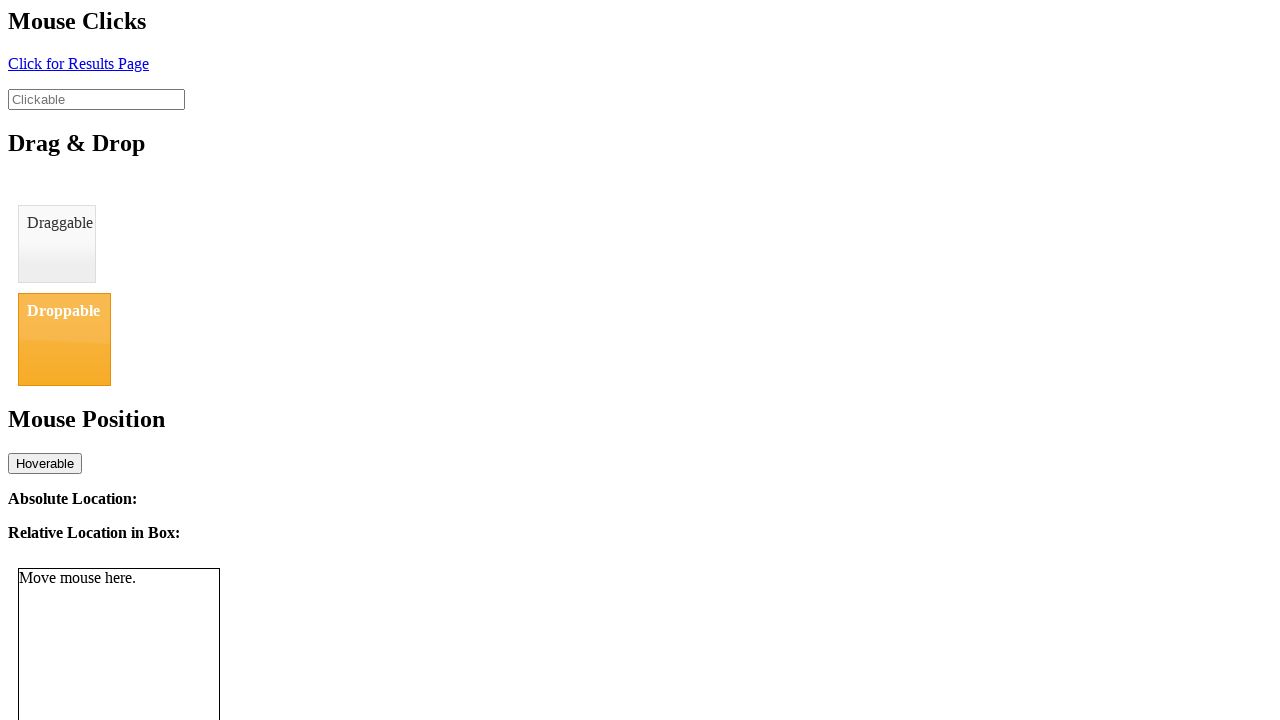

Located the mouse-tracker element
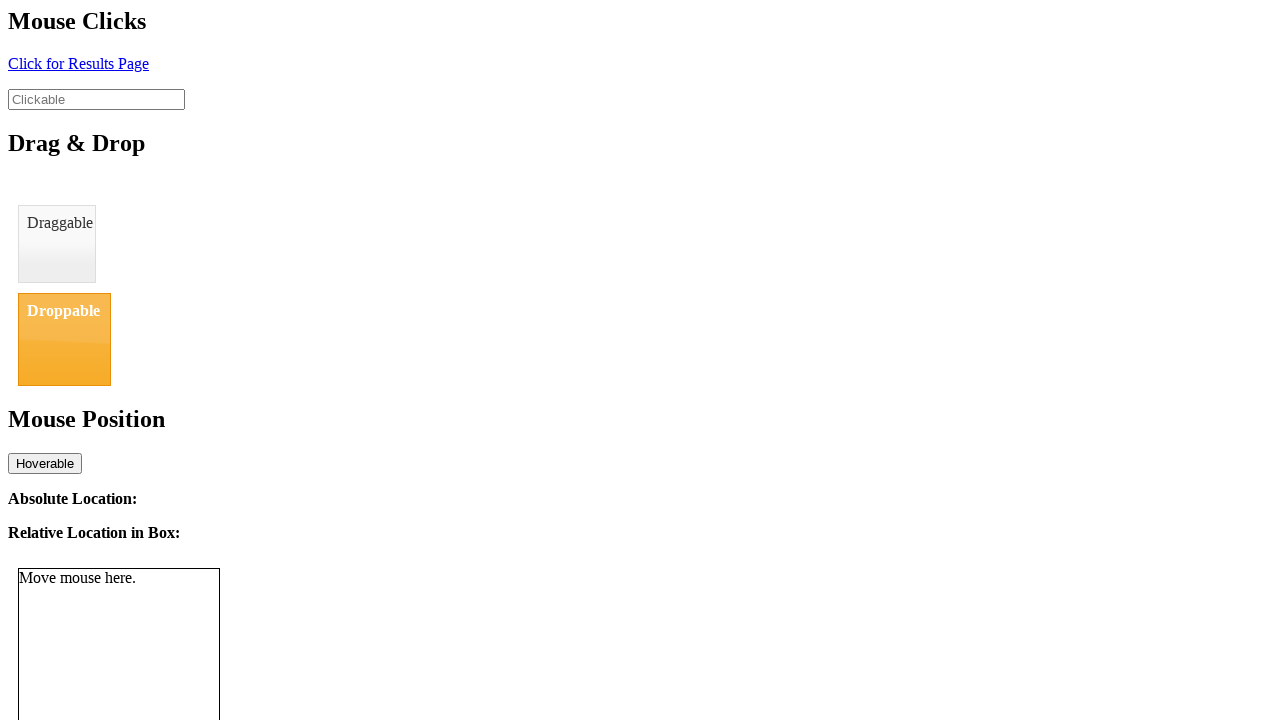

Retrieved bounding box of mouse-tracker element
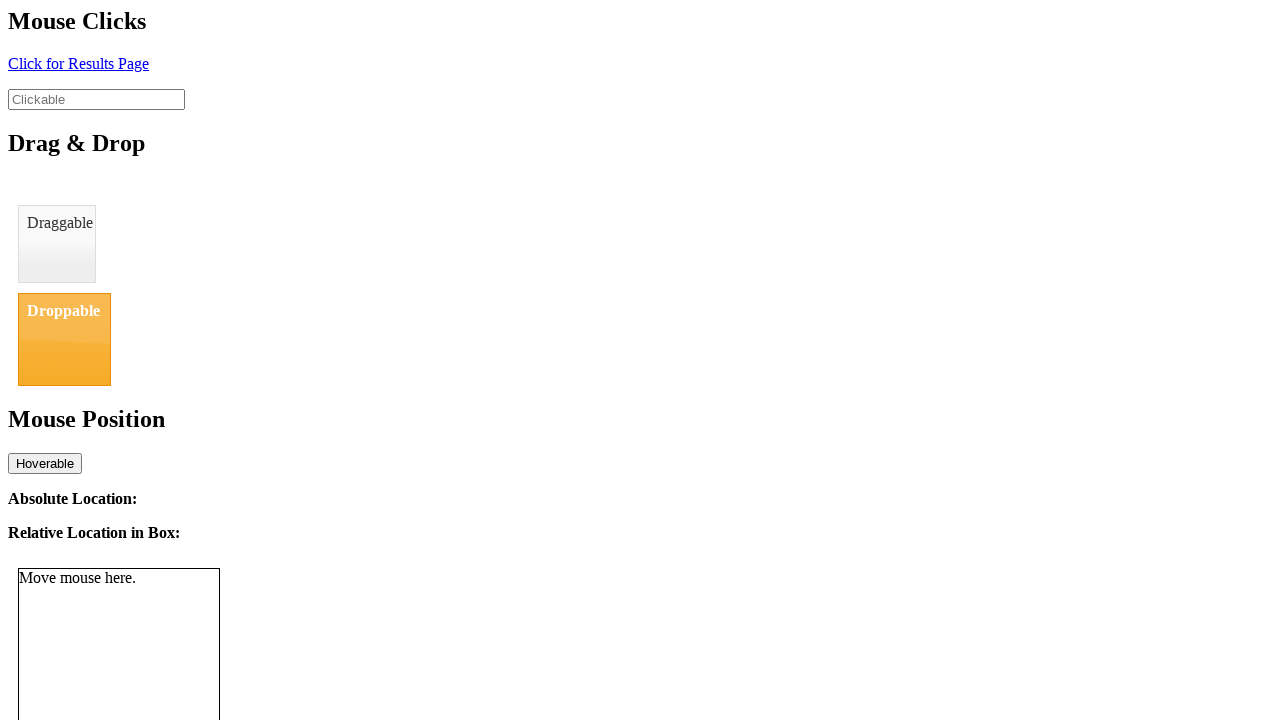

Moved mouse 8 pixels to the right from the element's center at (127, 669)
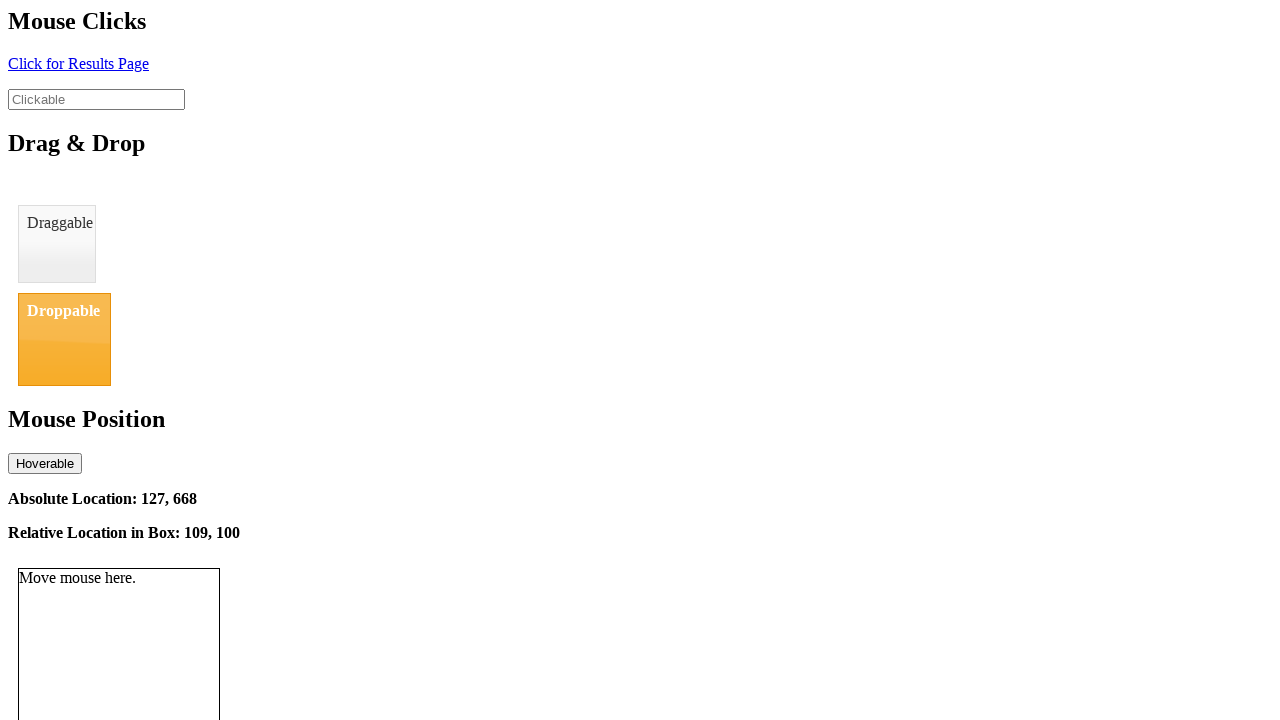

Waited 500ms for position to update
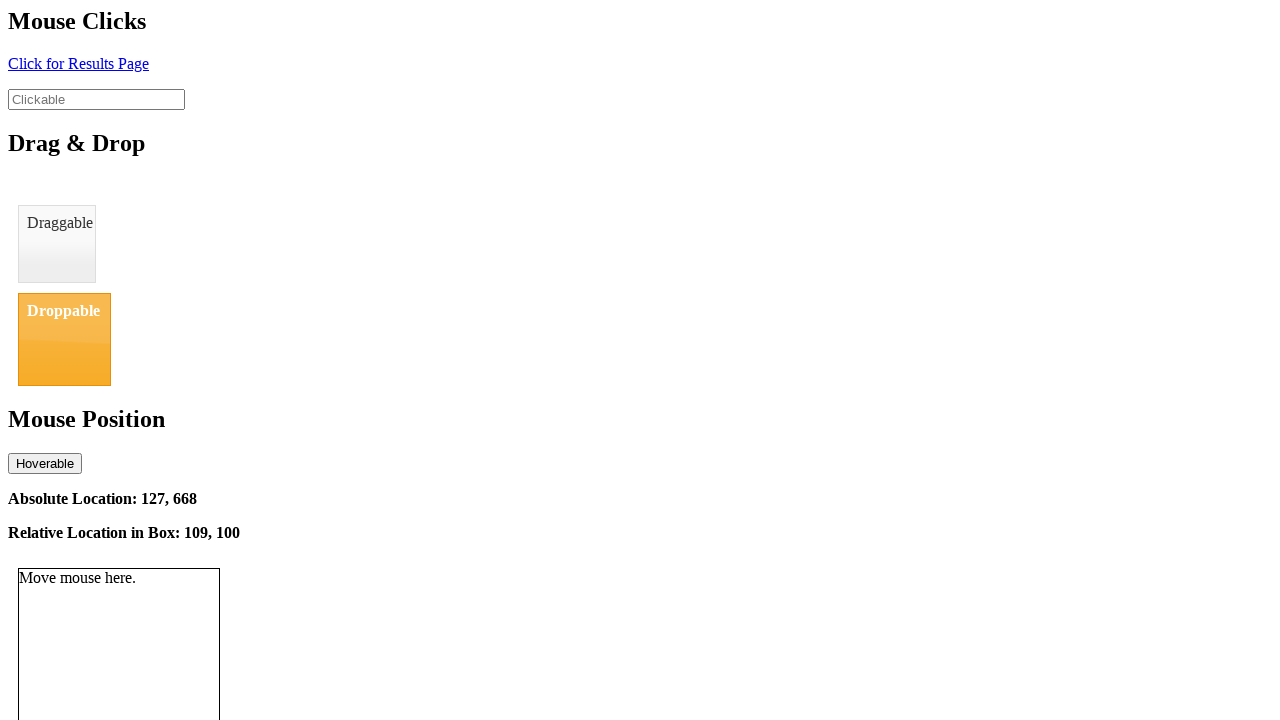

Retrieved relative location text from #relative-location element
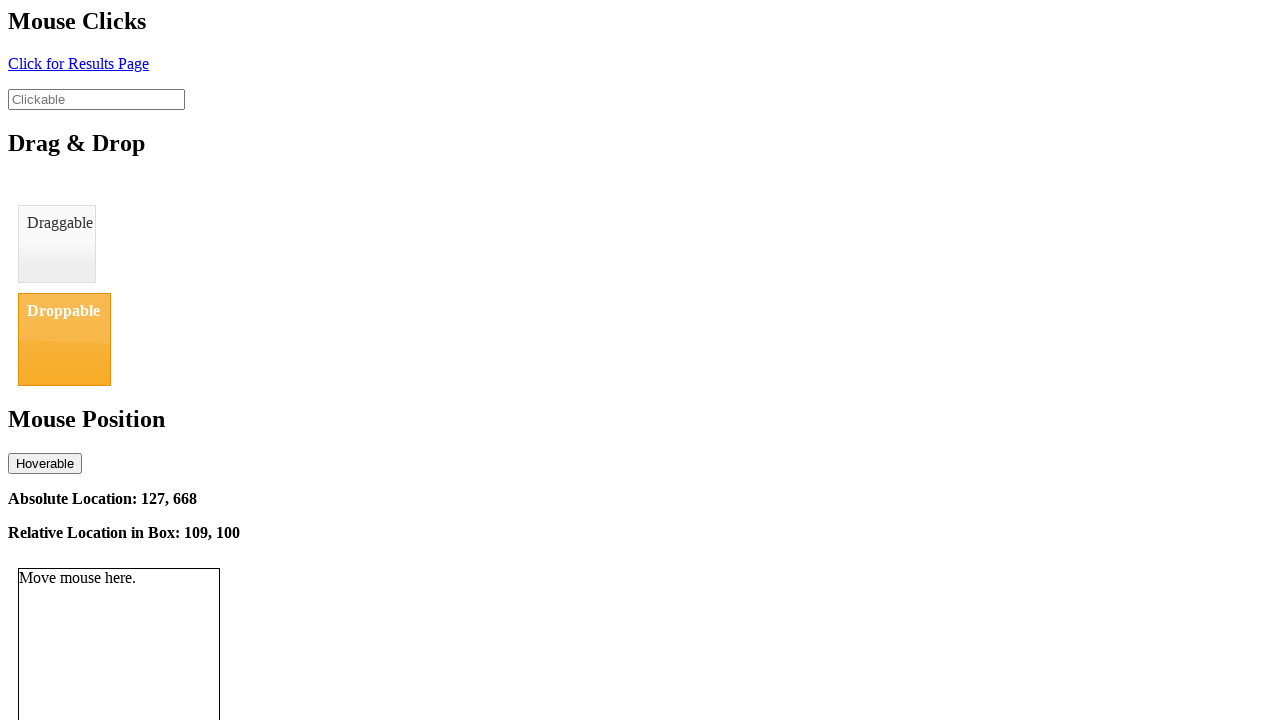

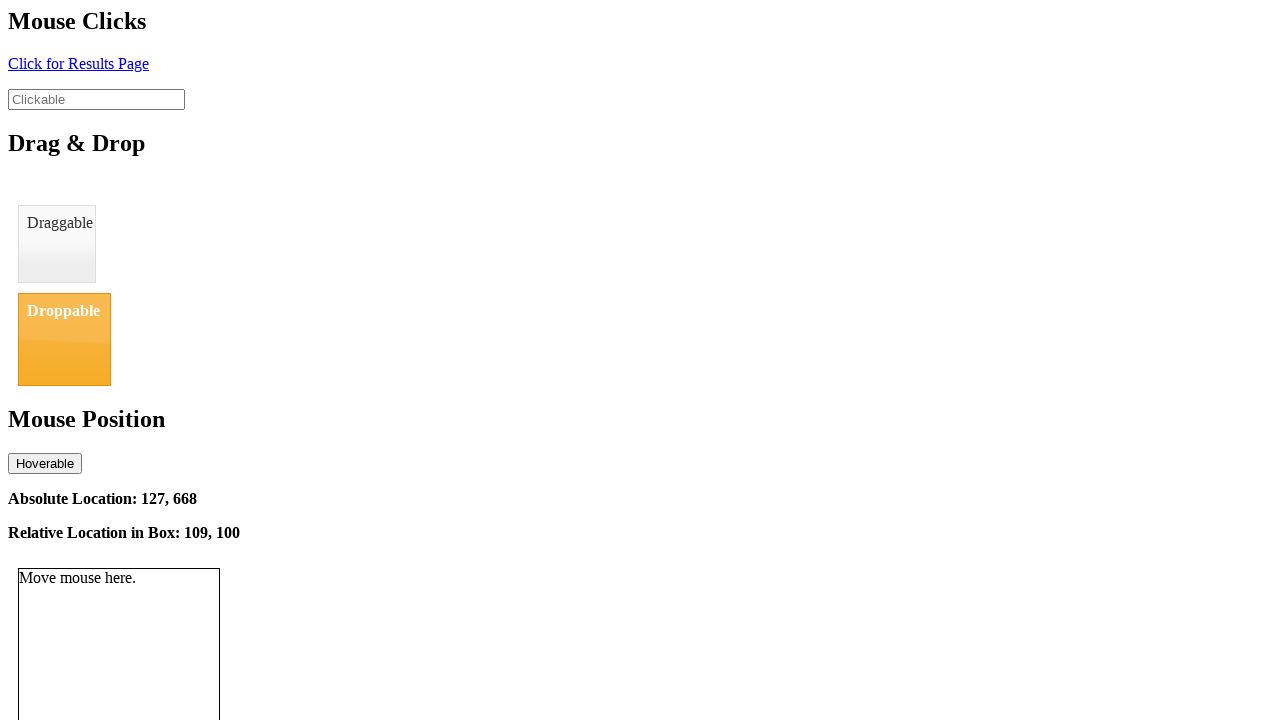